Solves a math captcha by extracting a value from an image attribute, calculating a result, and submitting a form with checkbox and radio button selections

Starting URL: http://suninjuly.github.io/get_attribute.html

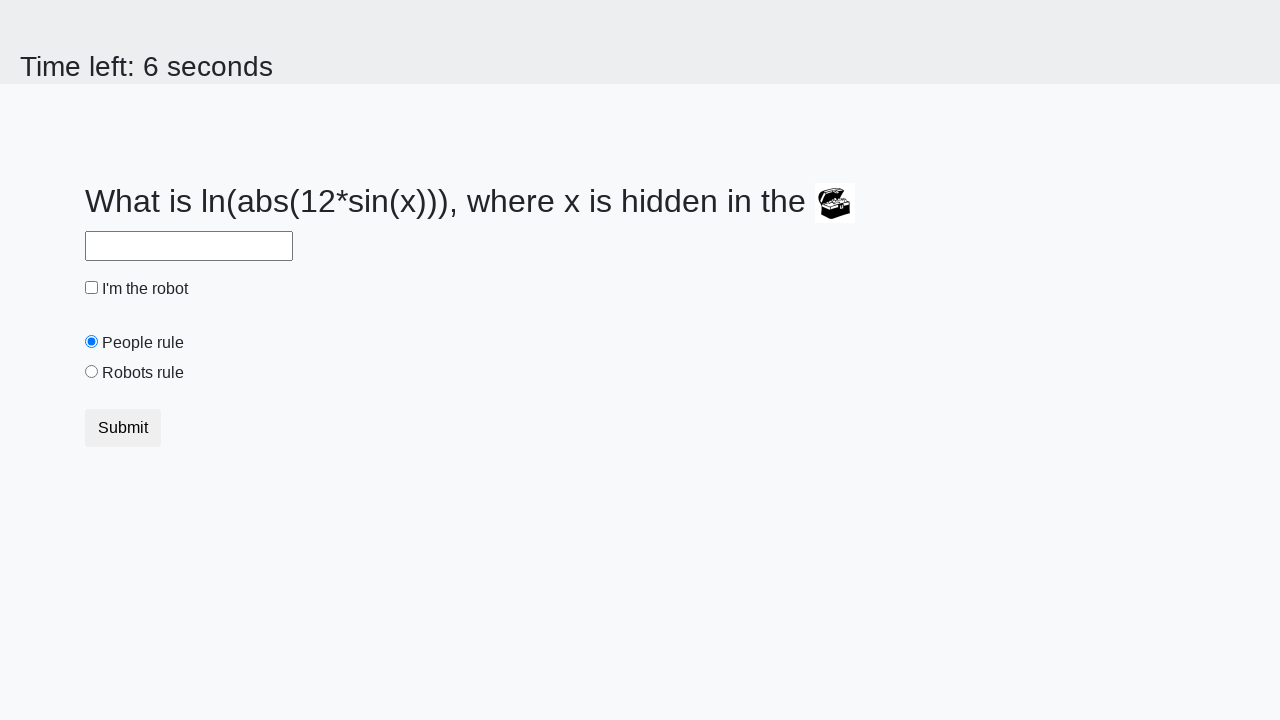

Located treasure image element
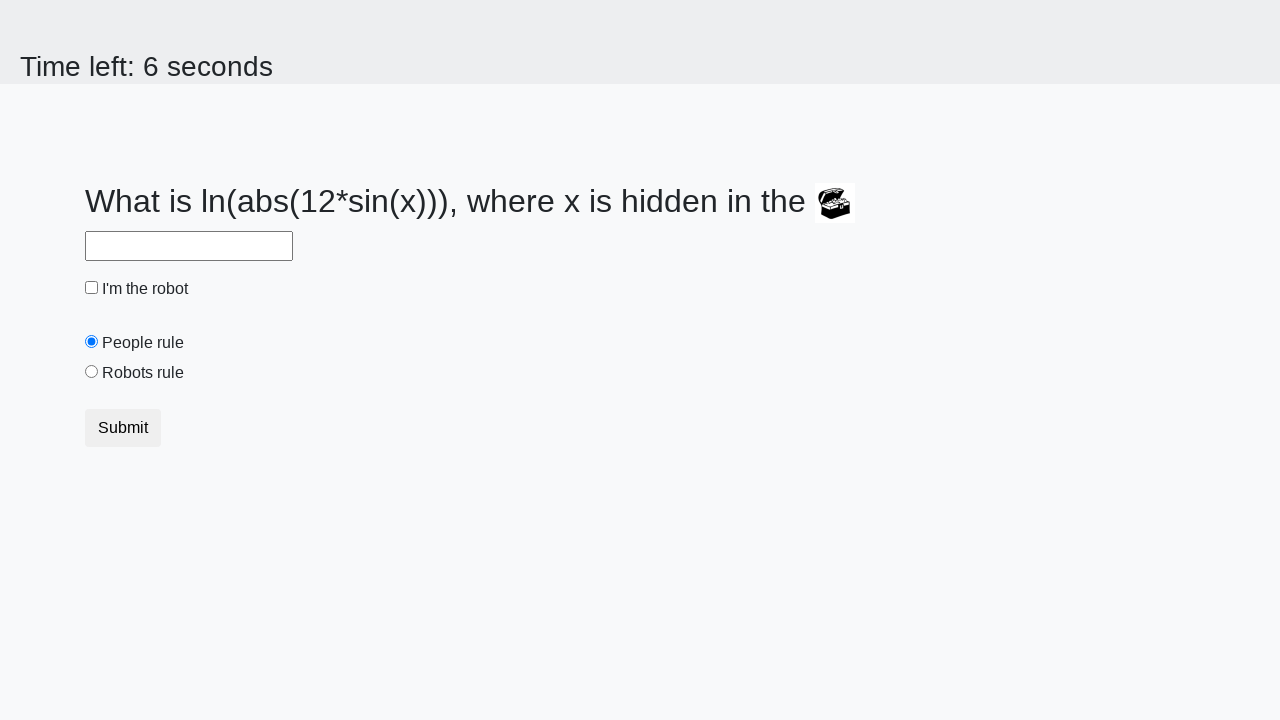

Extracted valuex attribute from treasure image: 158
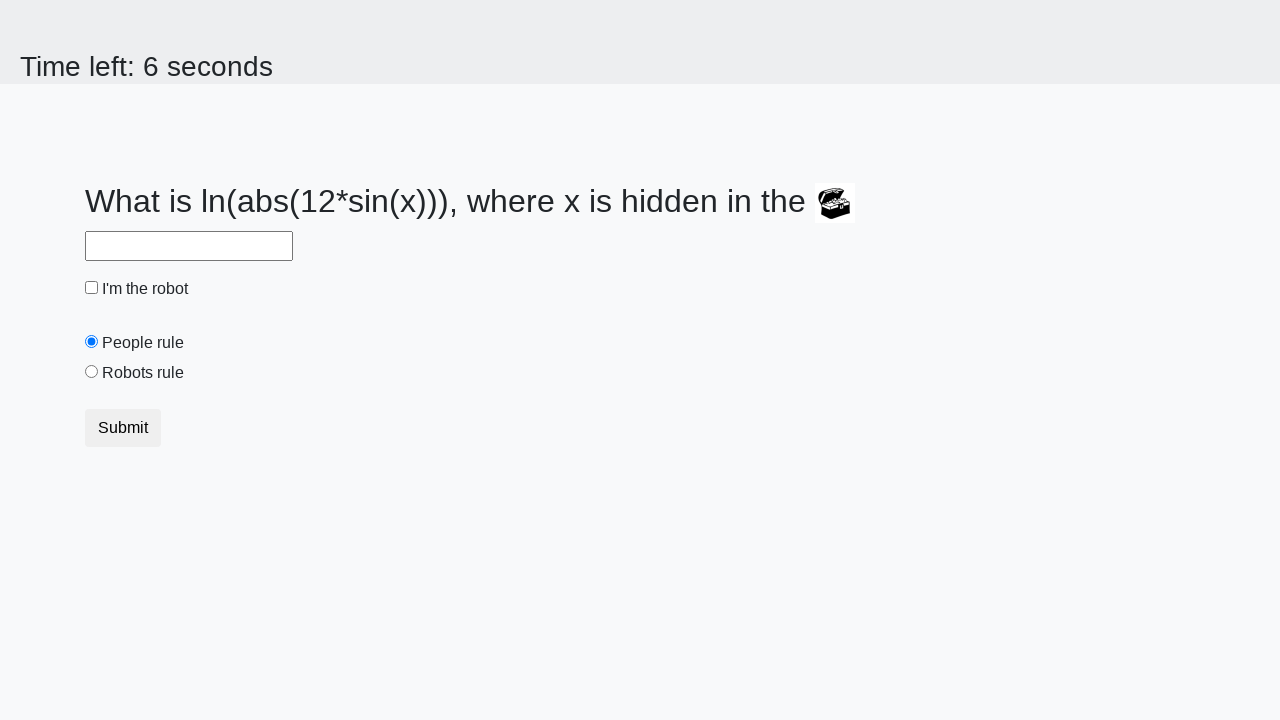

Calculated answer using logarithm formula: 2.2565295479676357
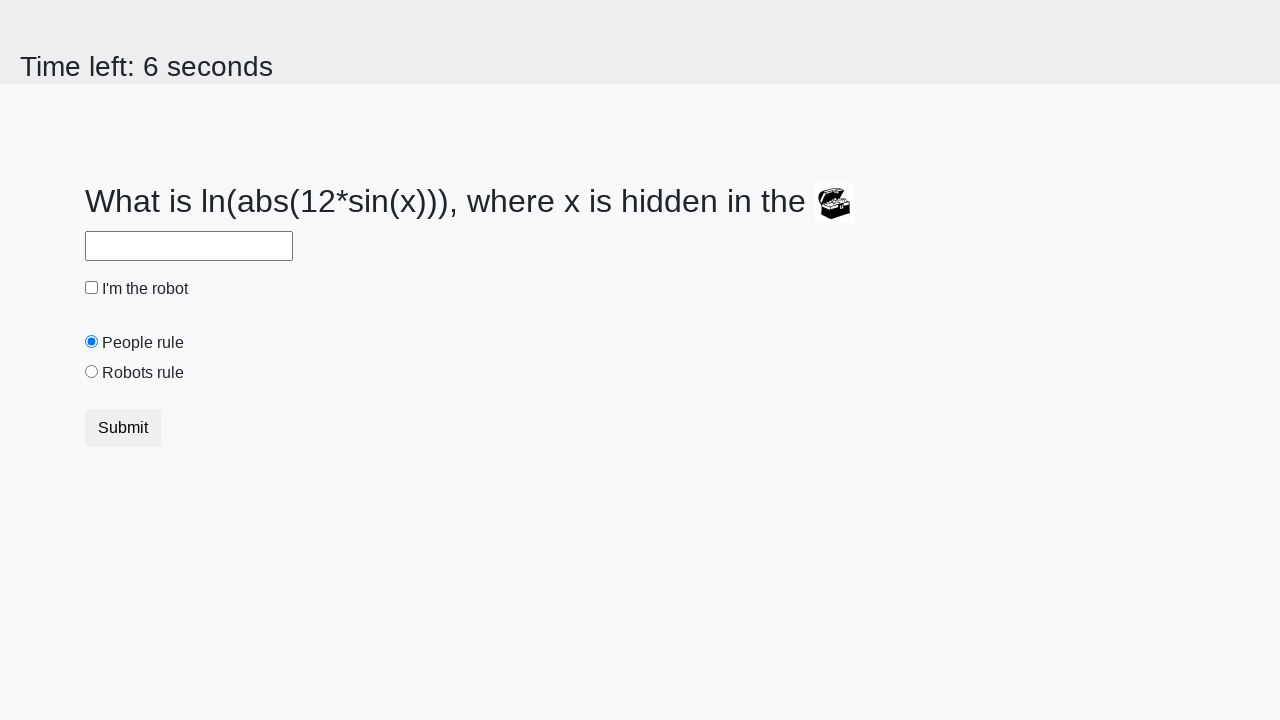

Filled answer field with calculated value: 2.2565295479676357 on input#answer
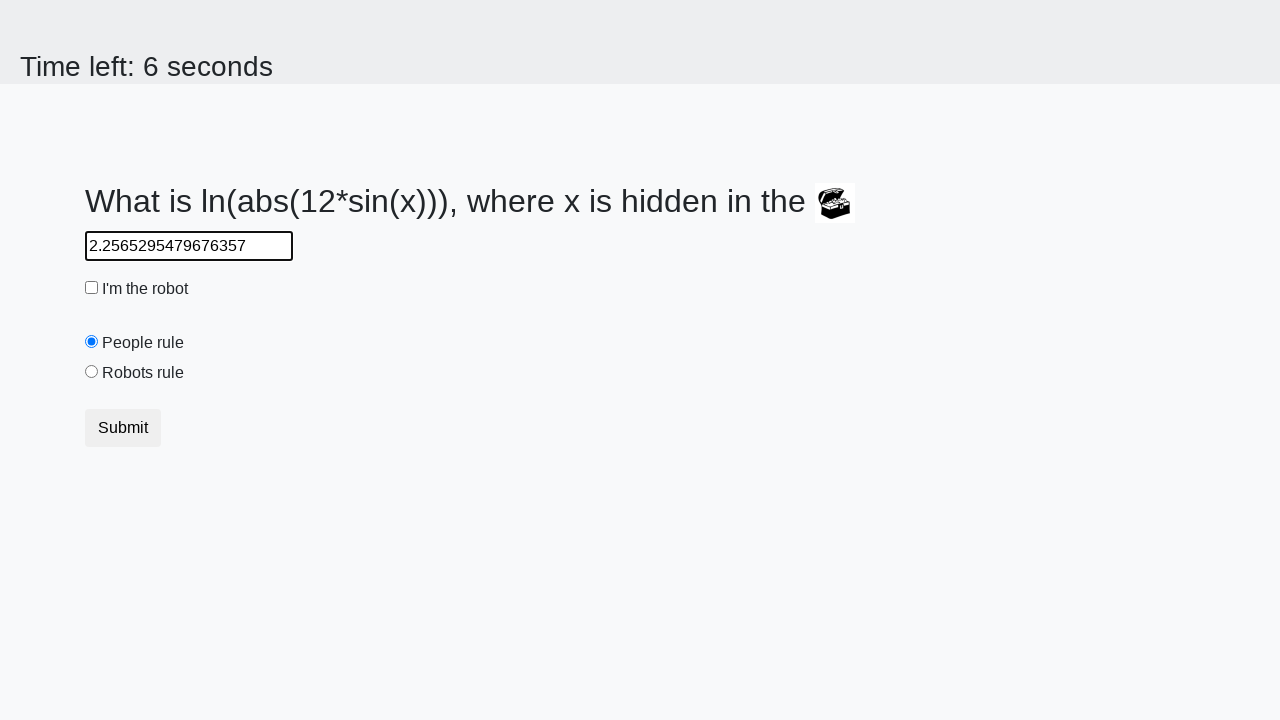

Checked the checkbox at (92, 288) on input[type='checkbox']
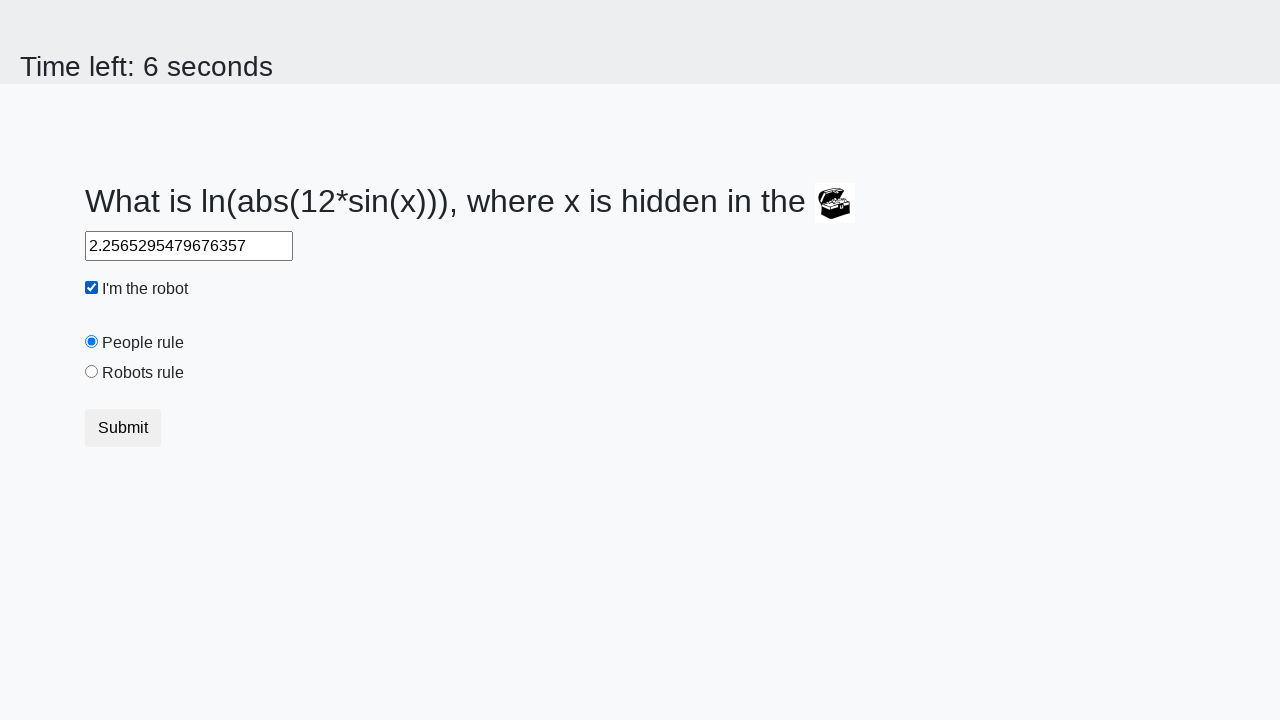

Selected the radio button (robotsRule) at (92, 372) on input#robotsRule
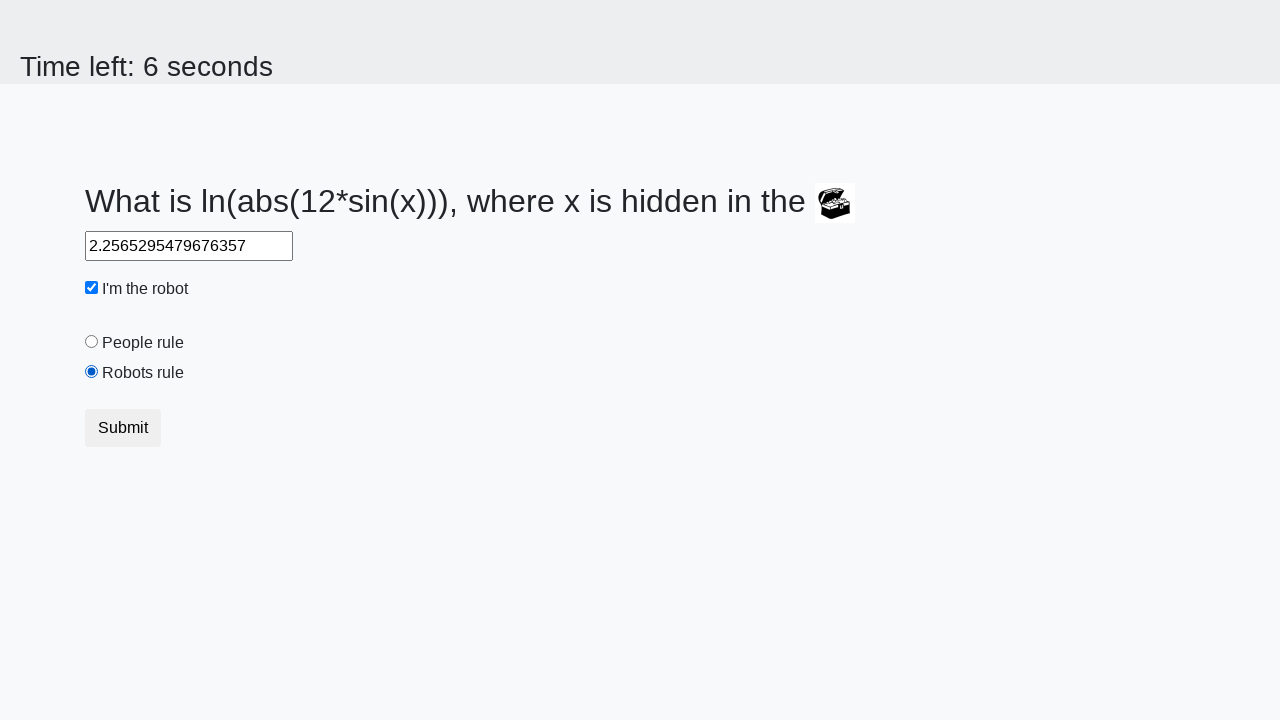

Clicked submit button to submit the form at (123, 428) on button.btn
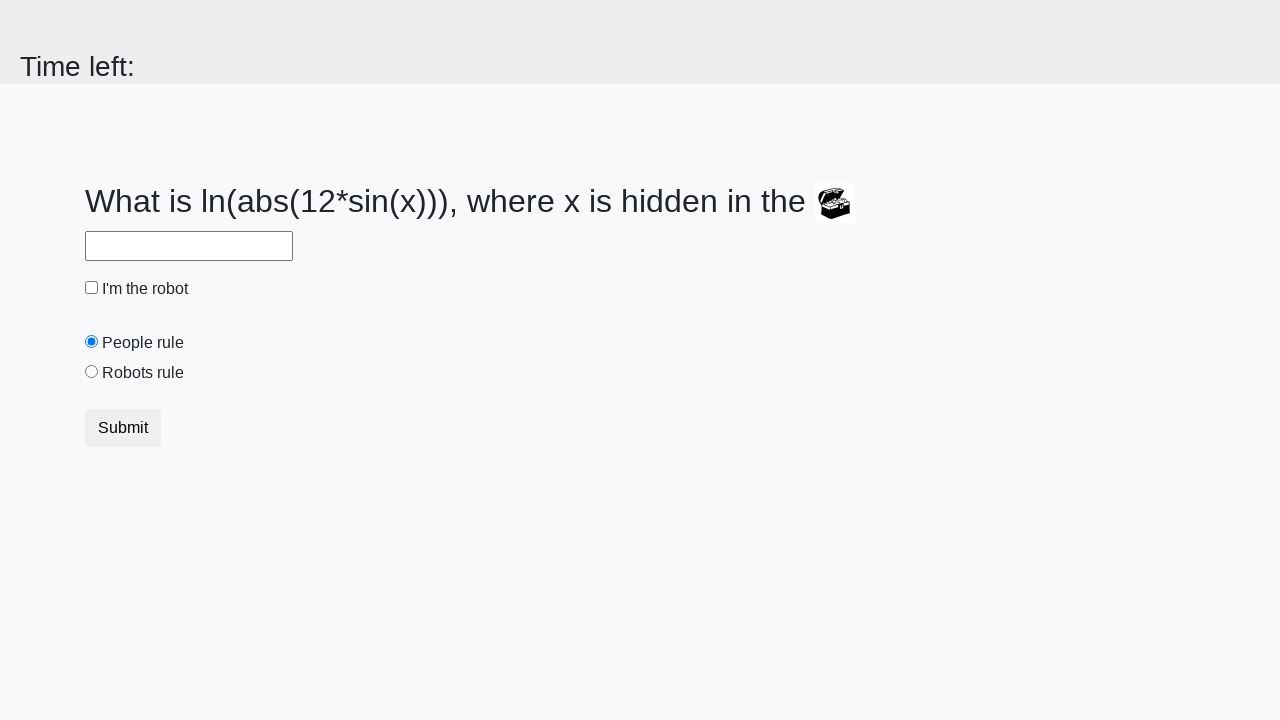

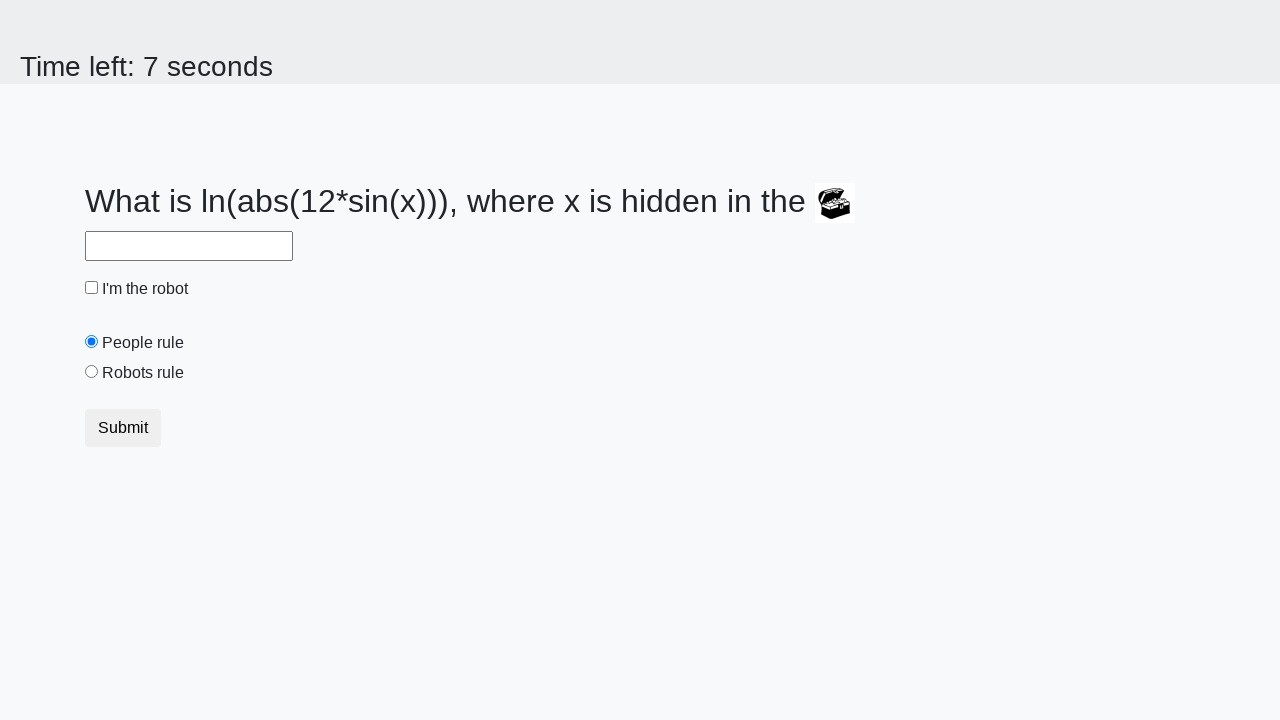